Tests window handling functionality by navigating to W3Schools, clicking "Try it Yourself" link, switching between windows, switching to an iframe, and clicking a "Try it" button within the iframe.

Starting URL: https://www.w3schools.com/jsref/met_win_open.asp

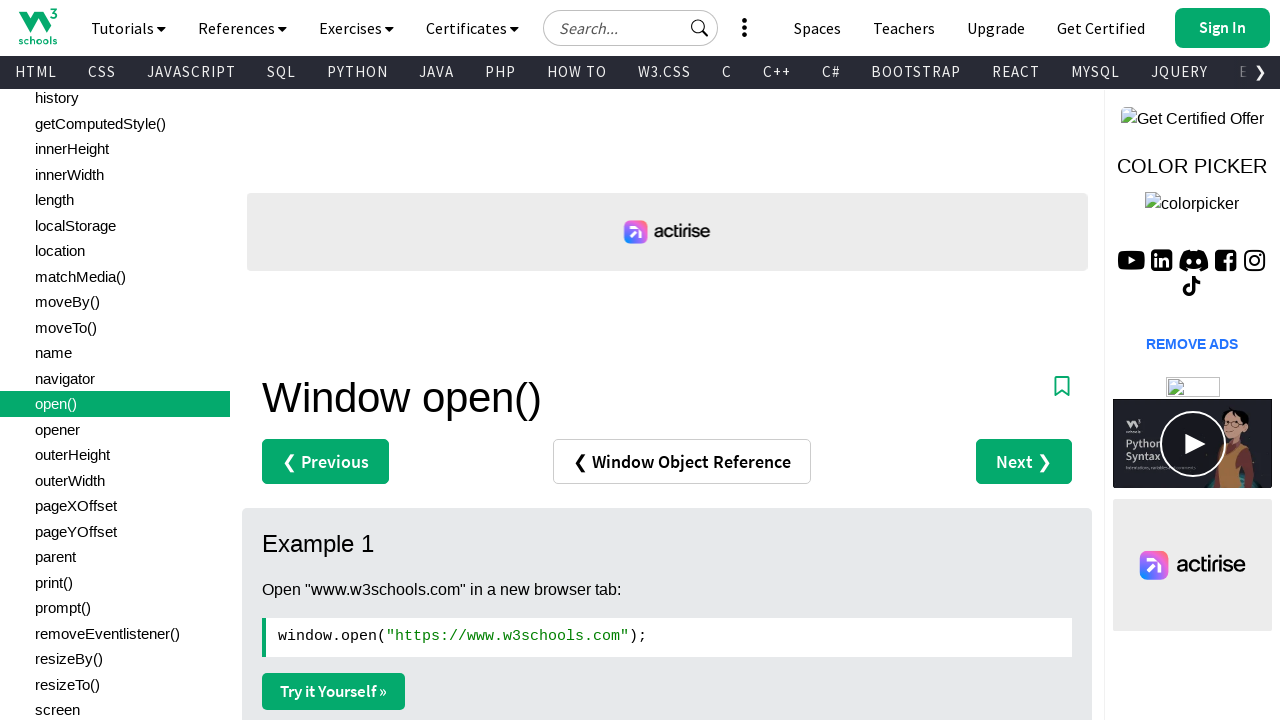

Clicked 'Try it Yourself' link on W3Schools window.open() reference page at (334, 691) on text=Try it Yourself »
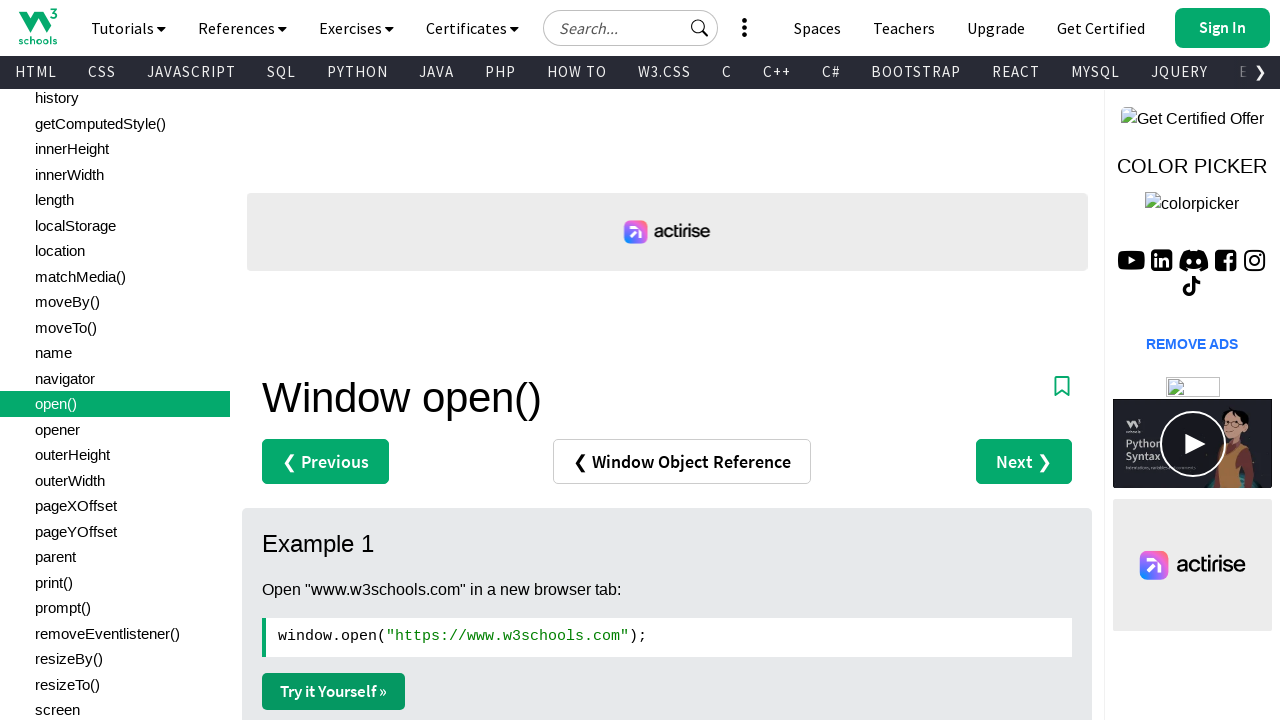

Waited 1 second for new window to open
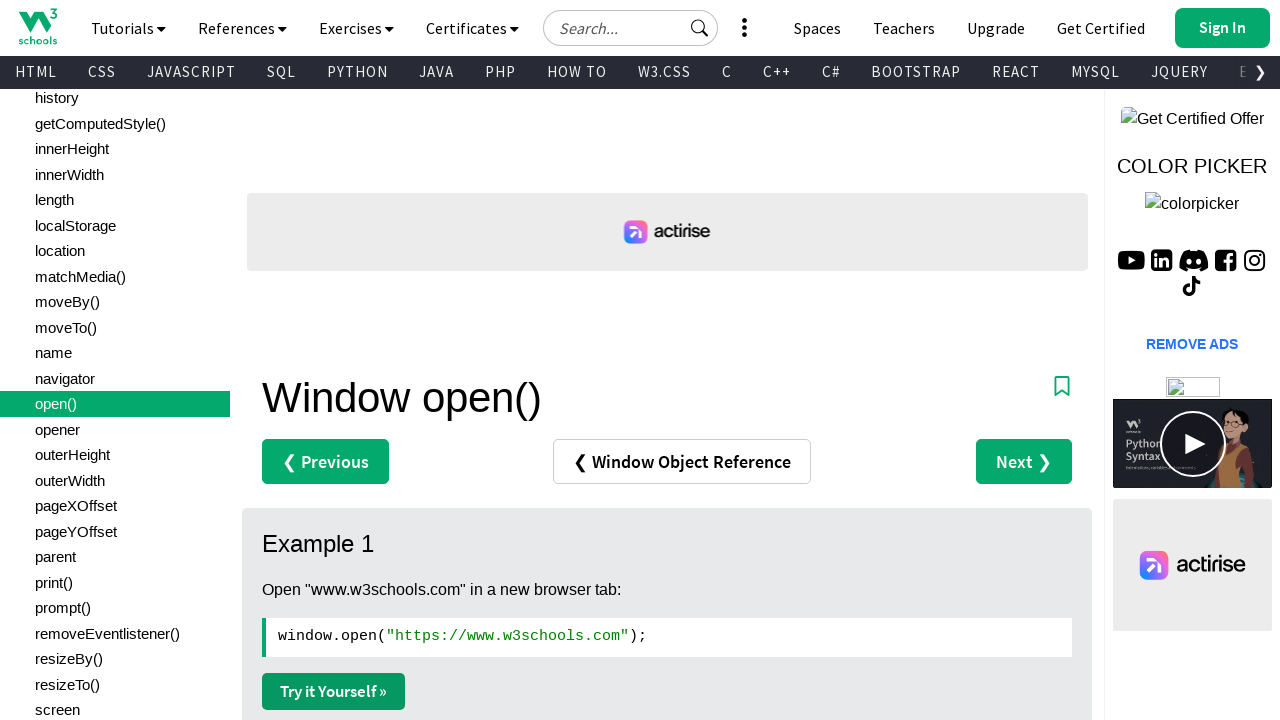

Retrieved all pages from context
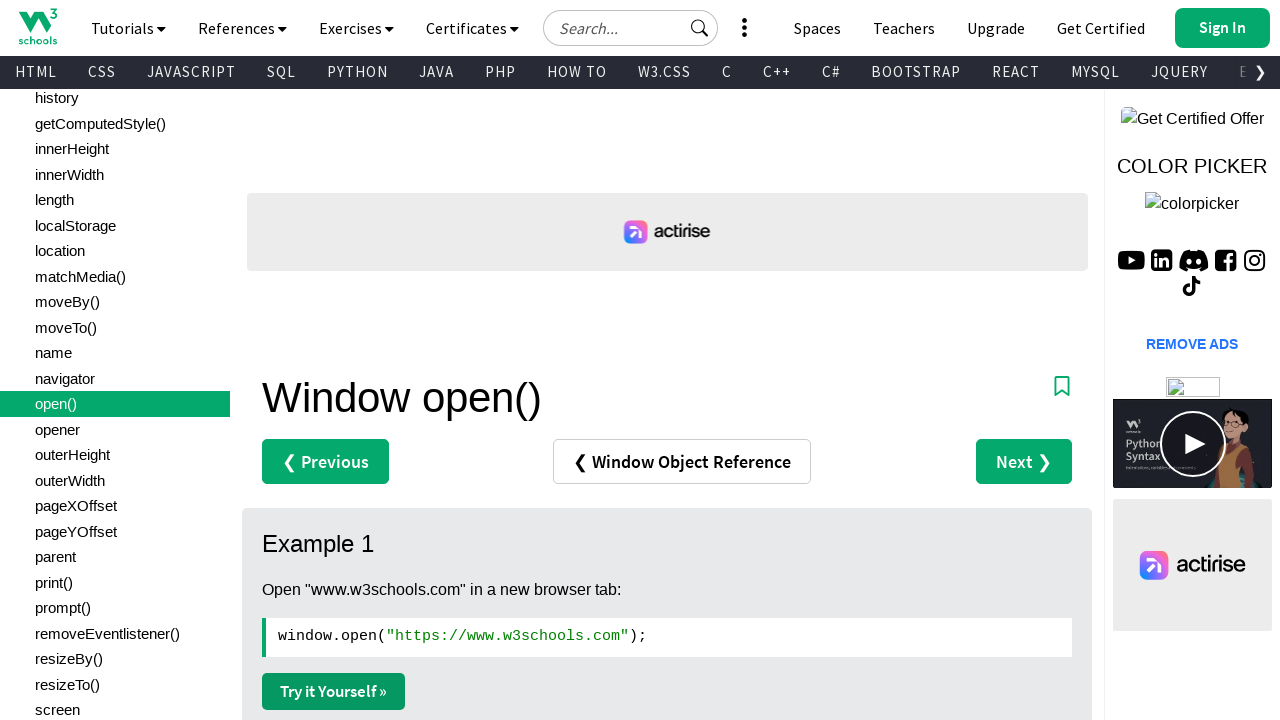

Identified new editor page as second window
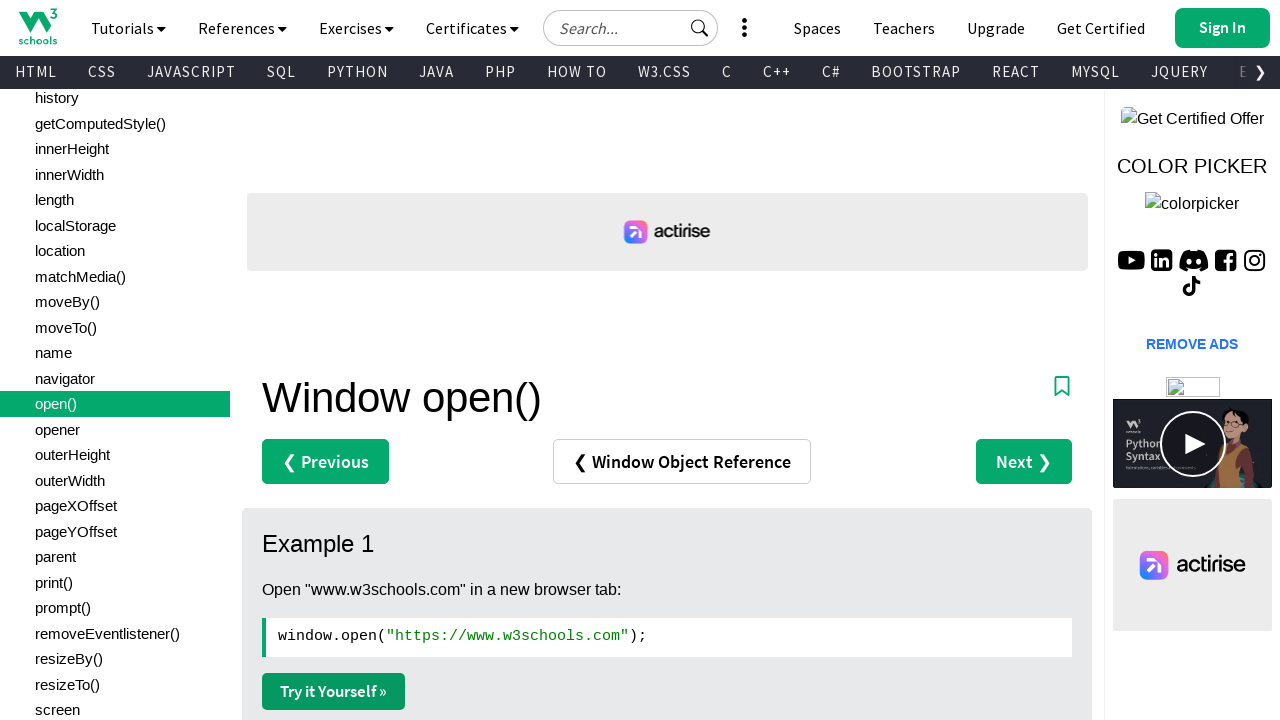

Verified original page title: Window open() Method
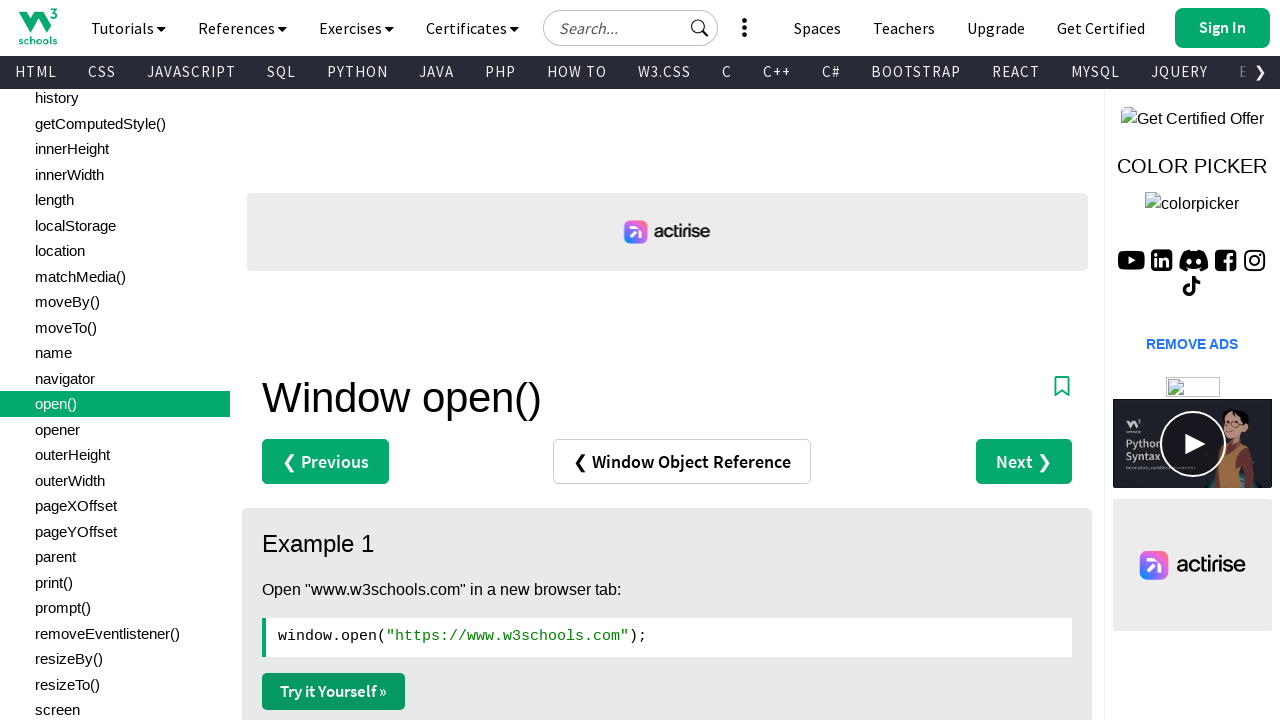

Verified new page title: W3Schools Tryit Editor
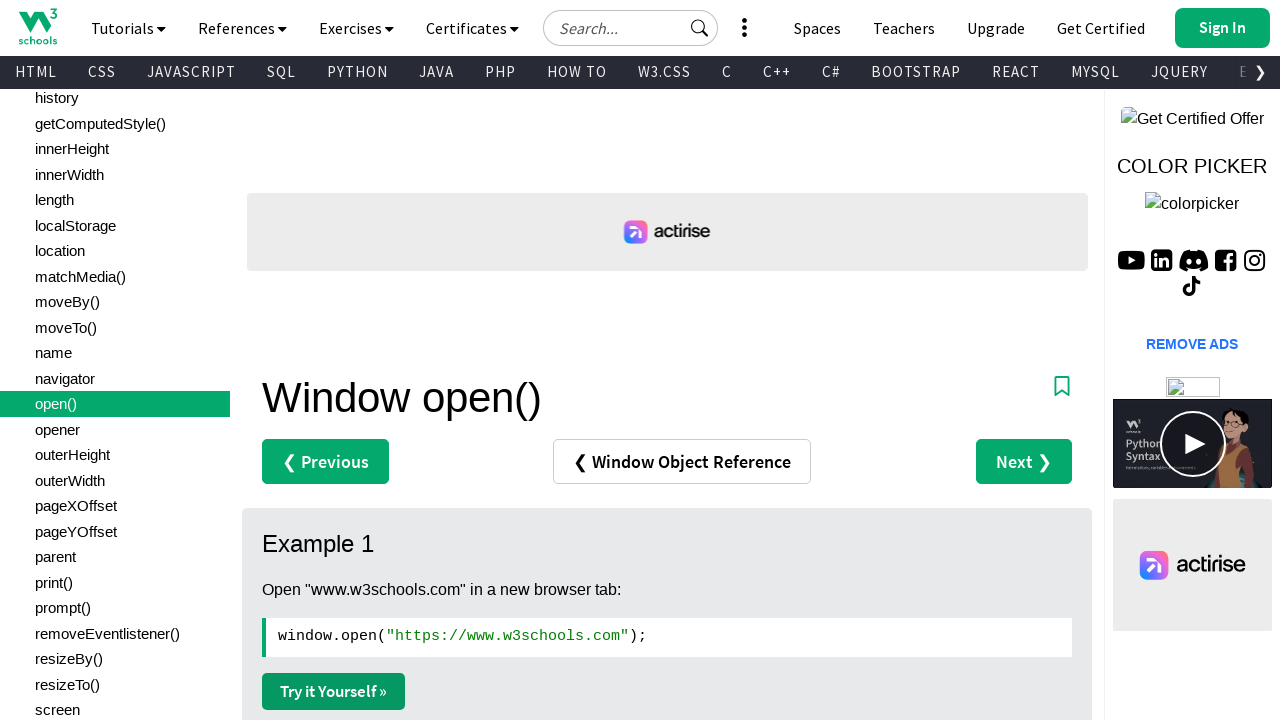

Located iframe with id 'iframeResult' in new page
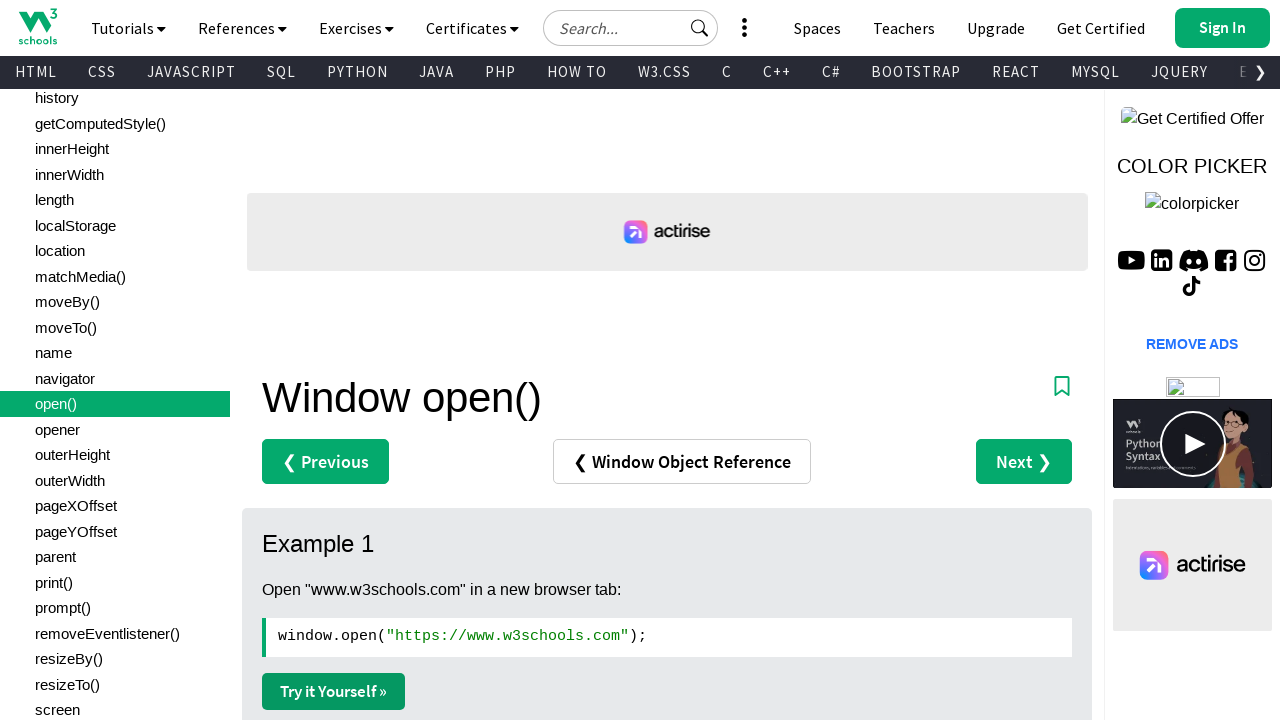

Clicked 'Try it' button within the iframe at (551, 216) on #iframeResult >> internal:control=enter-frame >> xpath=//button[text()='Try it']
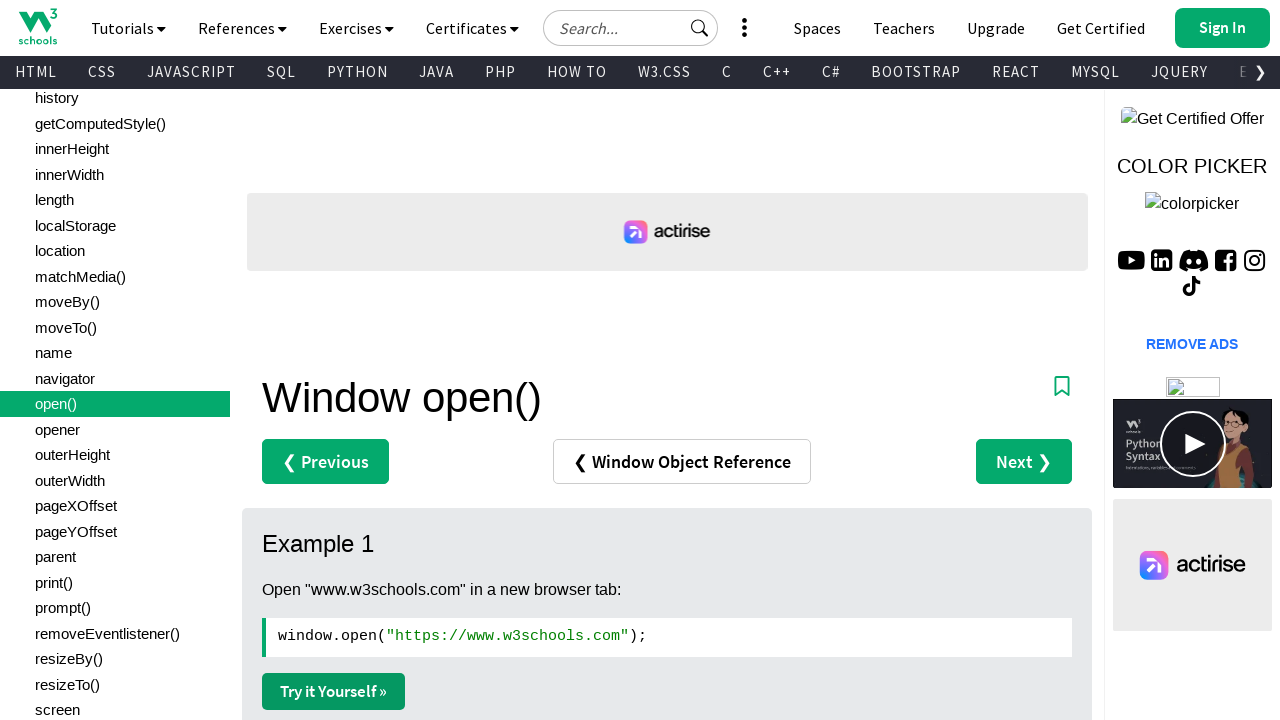

Switched back to original W3Schools page
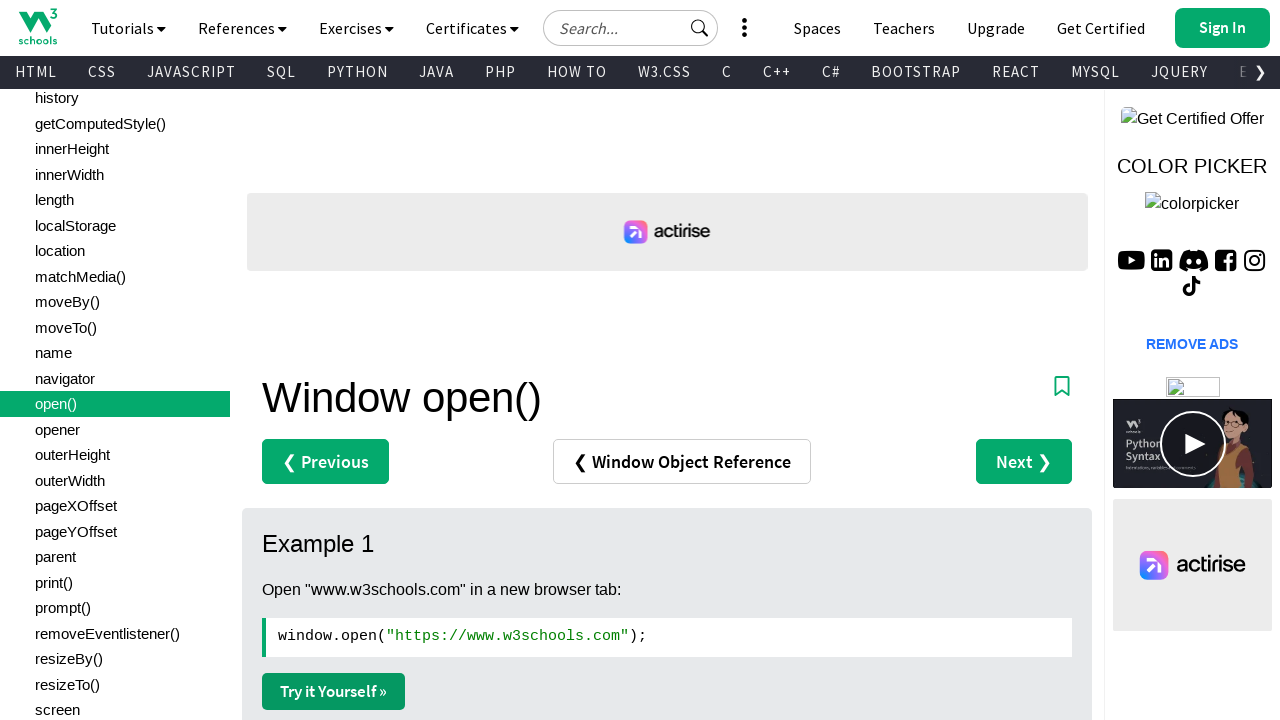

Confirmed return to original page: Window open() Method
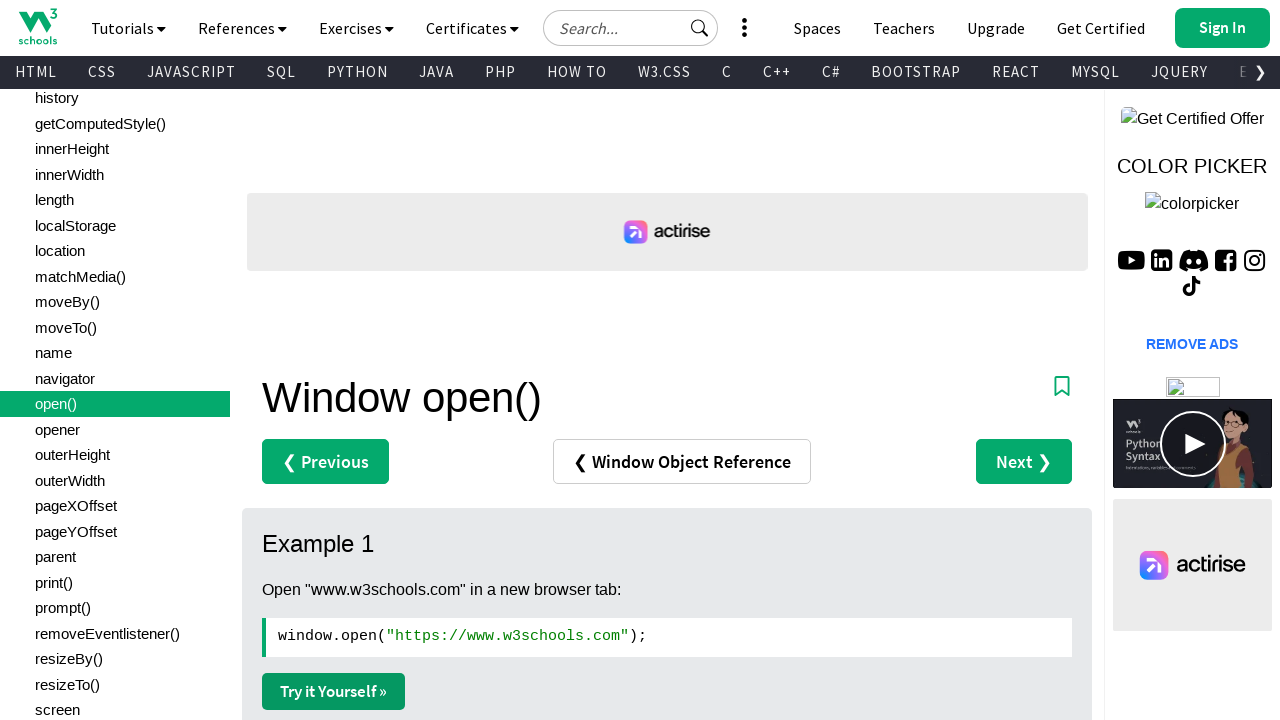

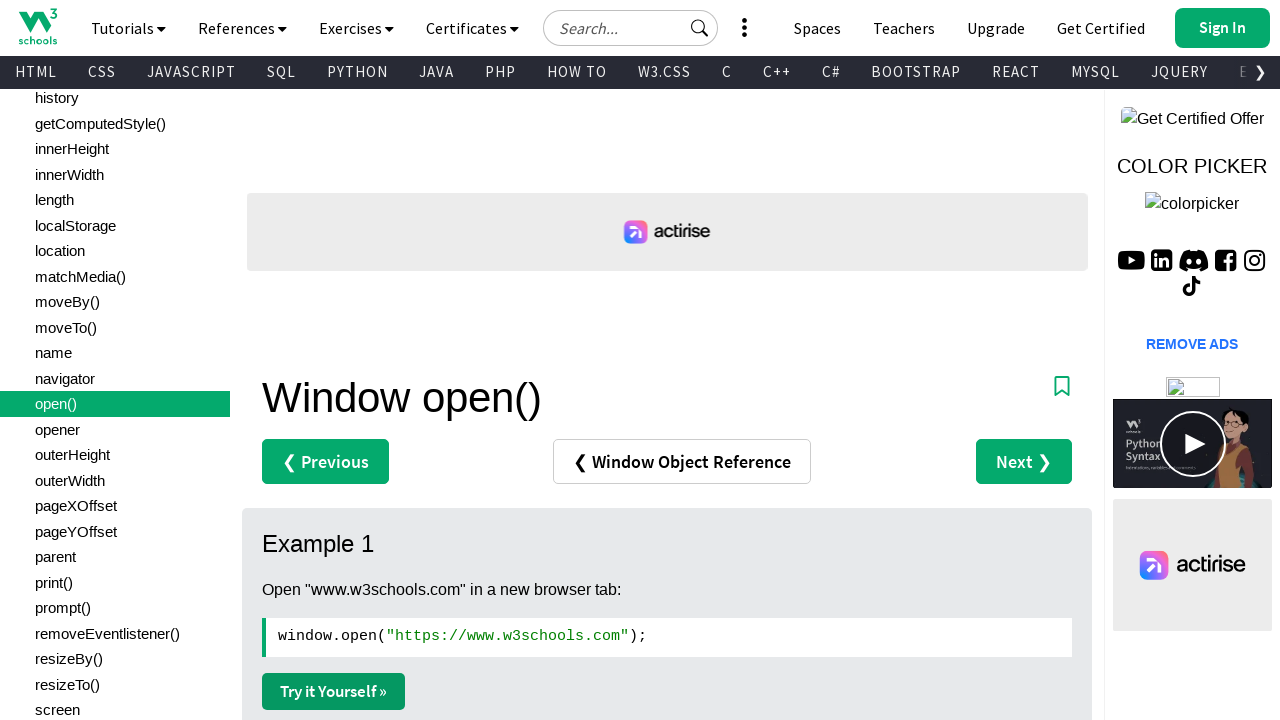